Tests registration form validation by entering invalid phone number format and verifying phone error message

Starting URL: https://alada.vn/tai-khoan/dang-ky.html

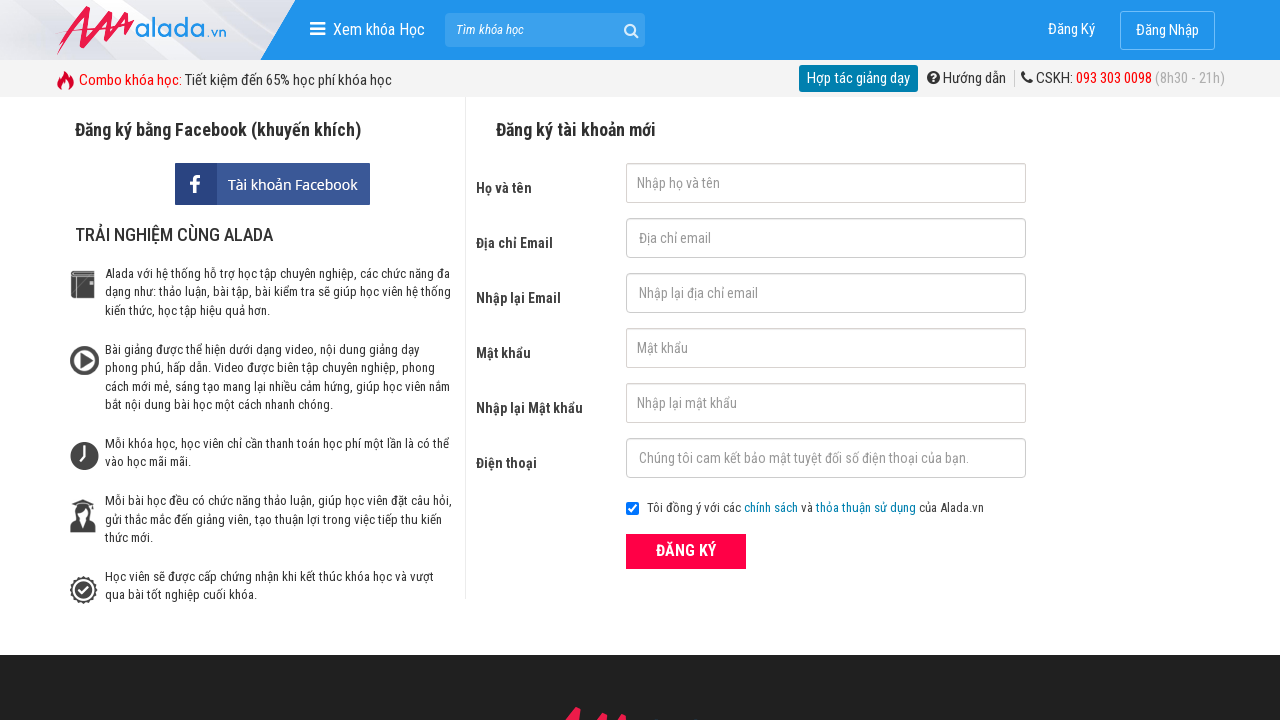

Filled first name field with 'Tuan Bui' on #txtFirstname
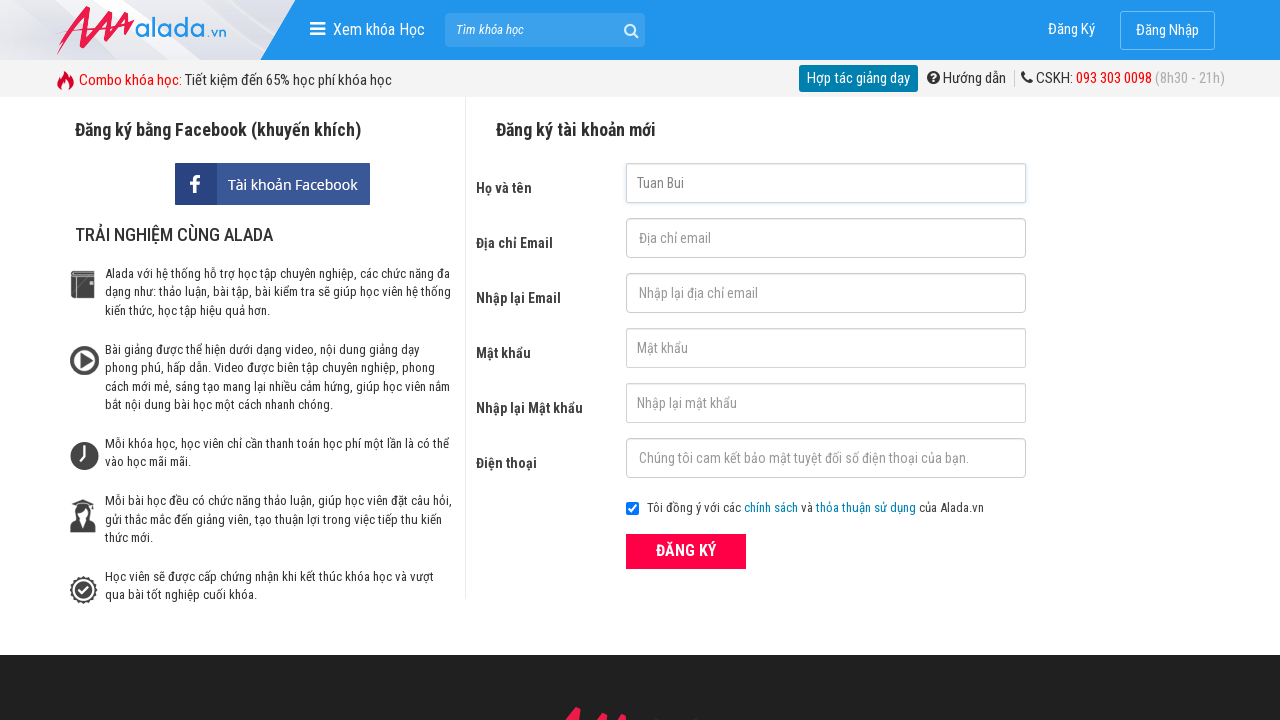

Filled email field with 'tuanbui@gmail.com' on #txtEmail
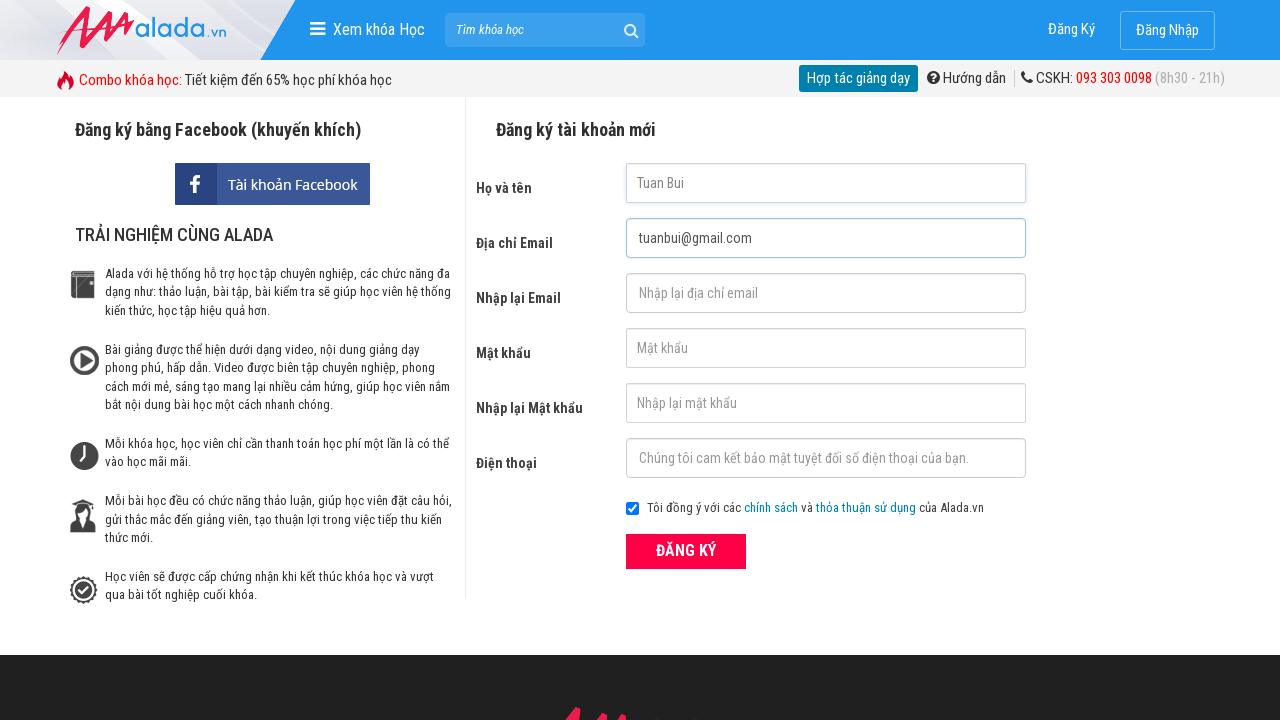

Filled email confirmation field with 'tuanbui@gmail.com' on #txtCEmail
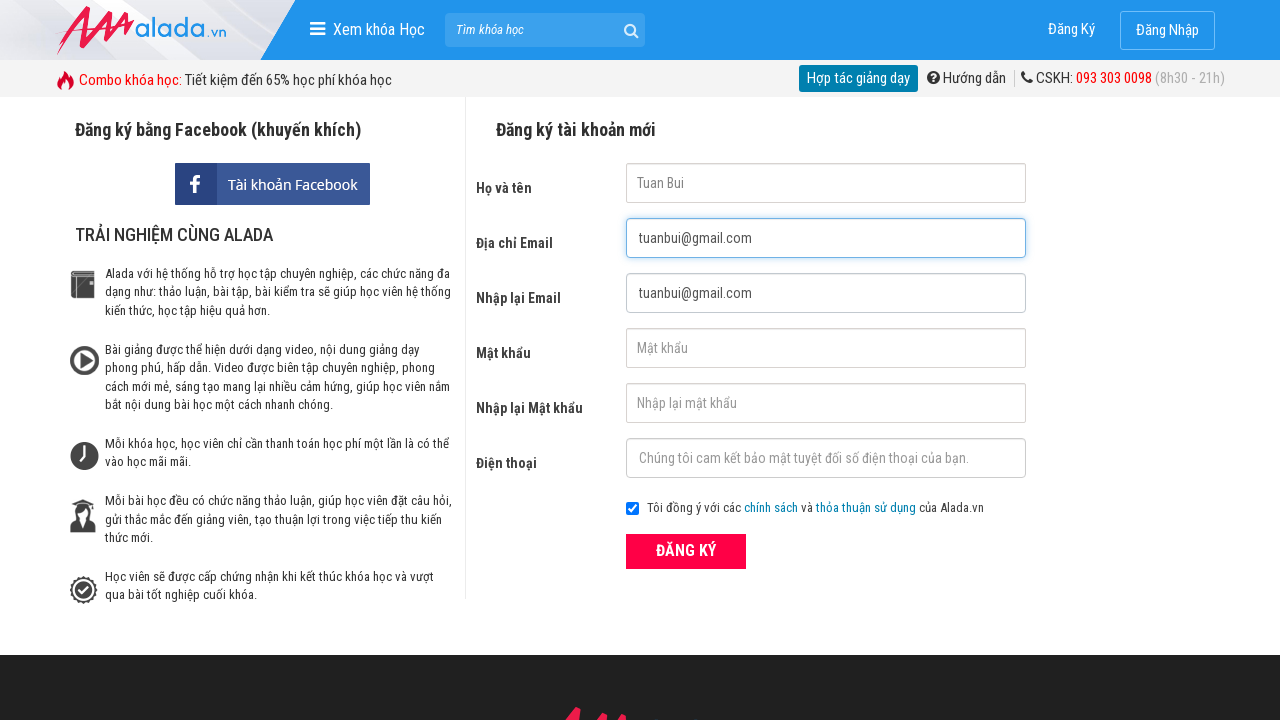

Filled password field with 'Abcd1234!' on #txtPassword
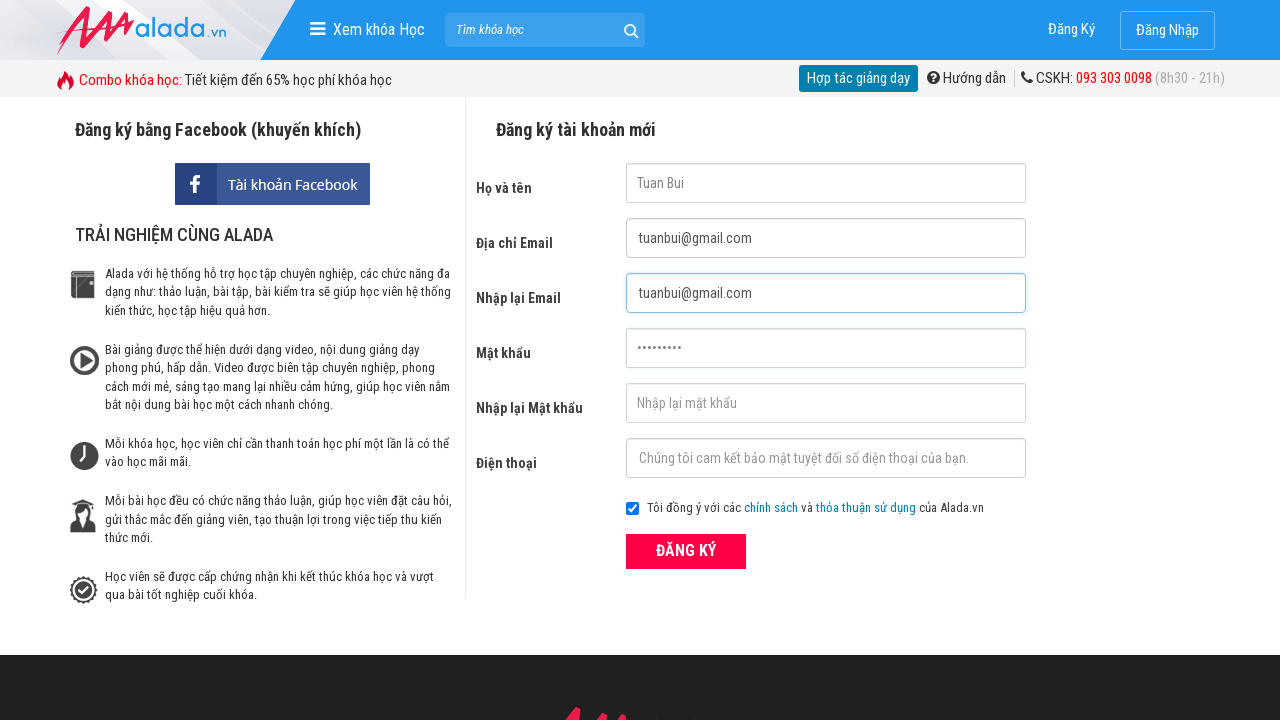

Filled password confirmation field with 'Abcd1234!' on #txtCPassword
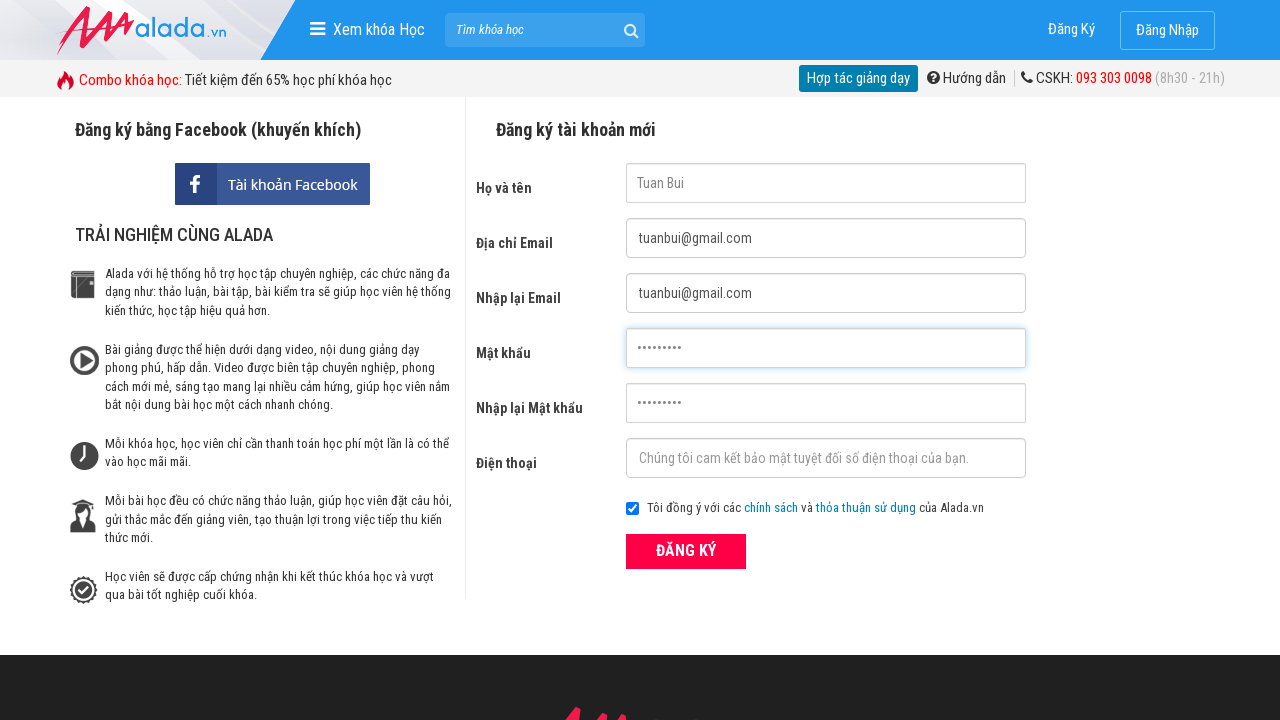

Filled phone field with invalid phone number '0909' on #txtPhone
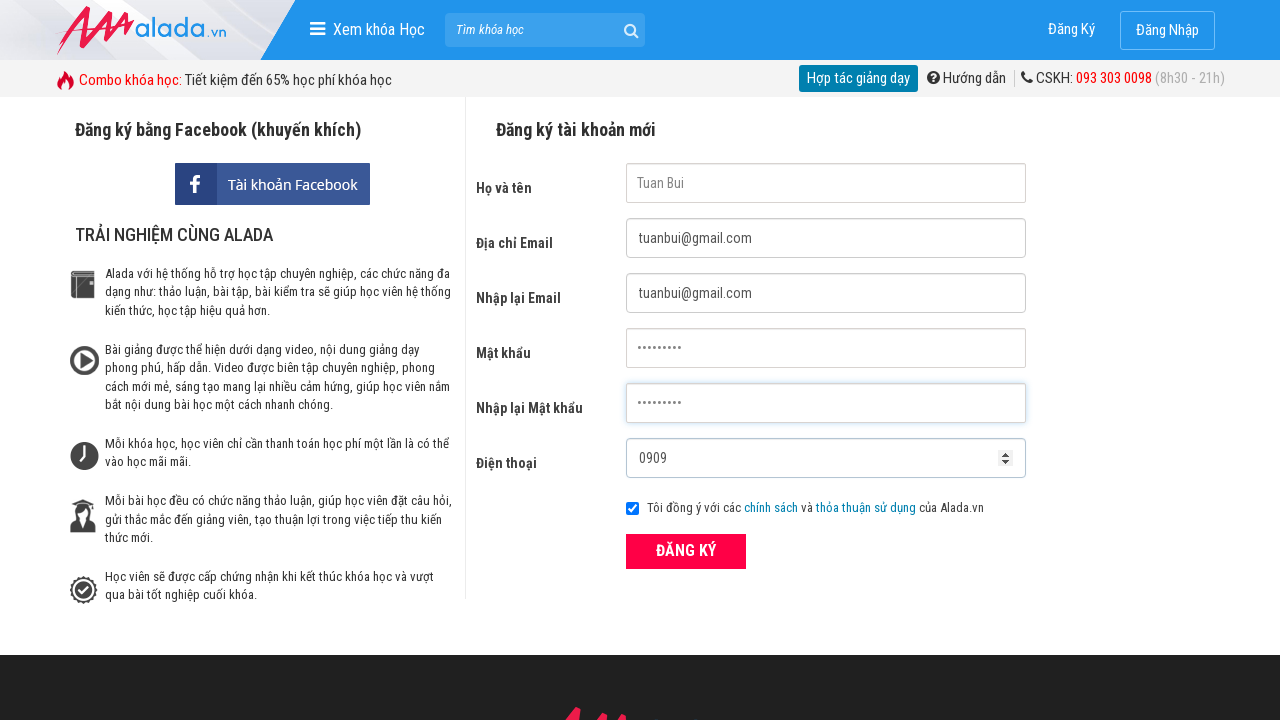

Clicked submit button to attempt registration at (686, 551) on button[type='submit']
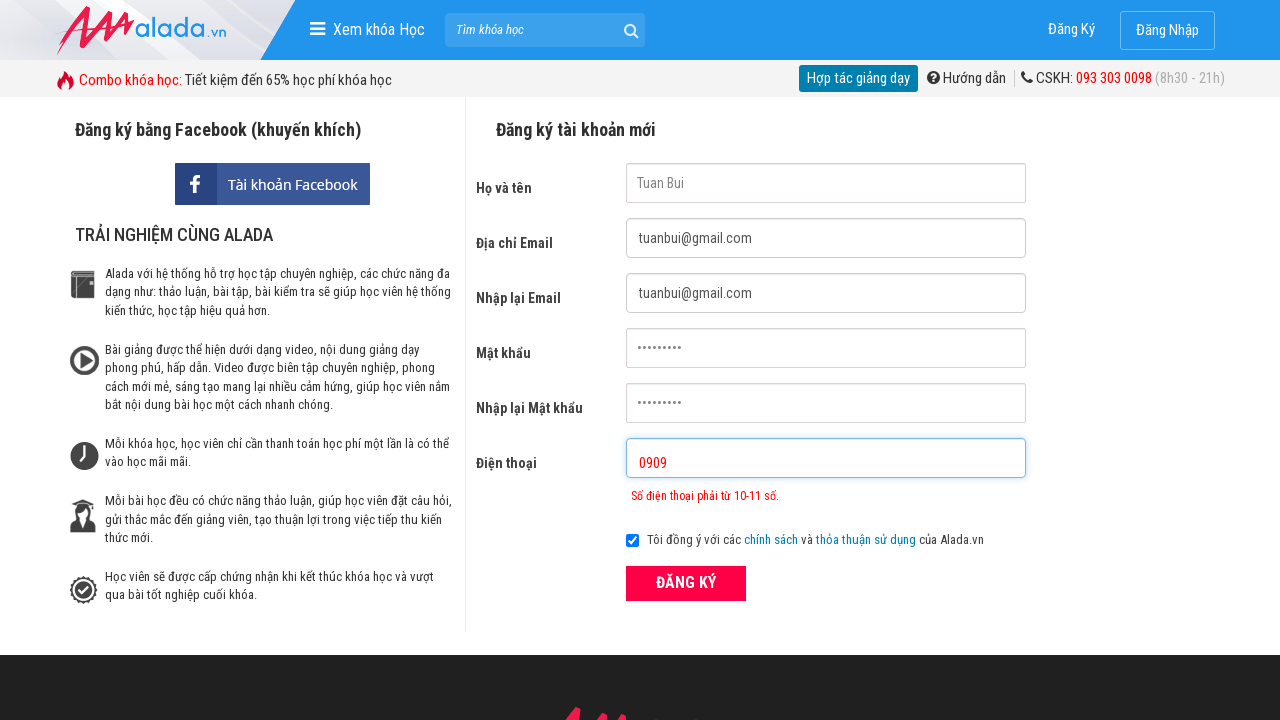

Phone error message appeared, confirming invalid phone number validation
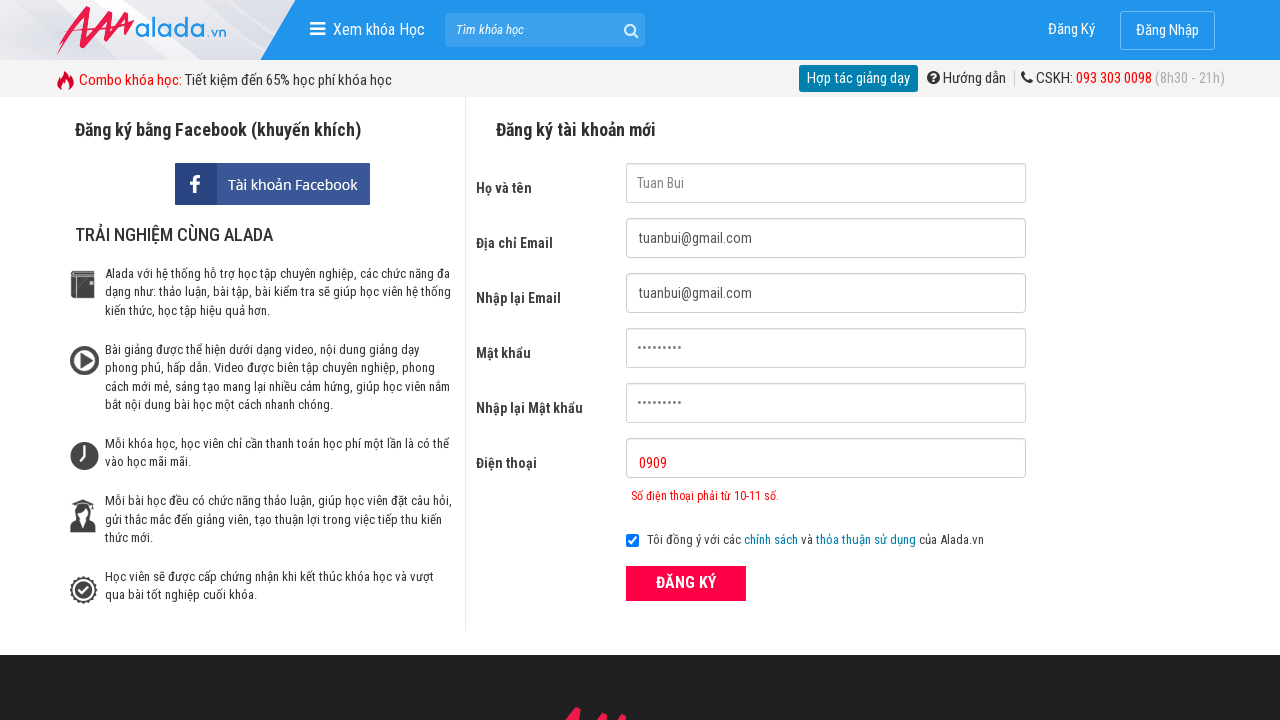

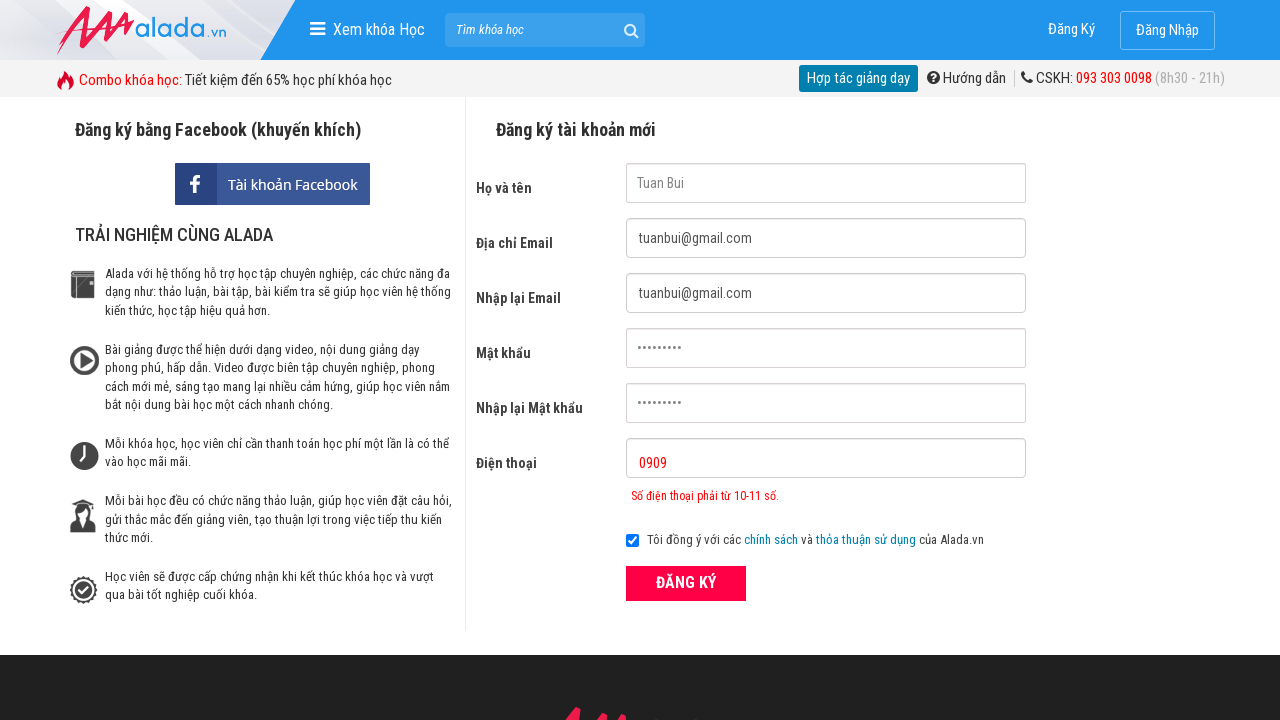